Tests the greet-a-cat functionality by navigating to the page and verifying the greeting message

Starting URL: https://cs1632.appspot.com/

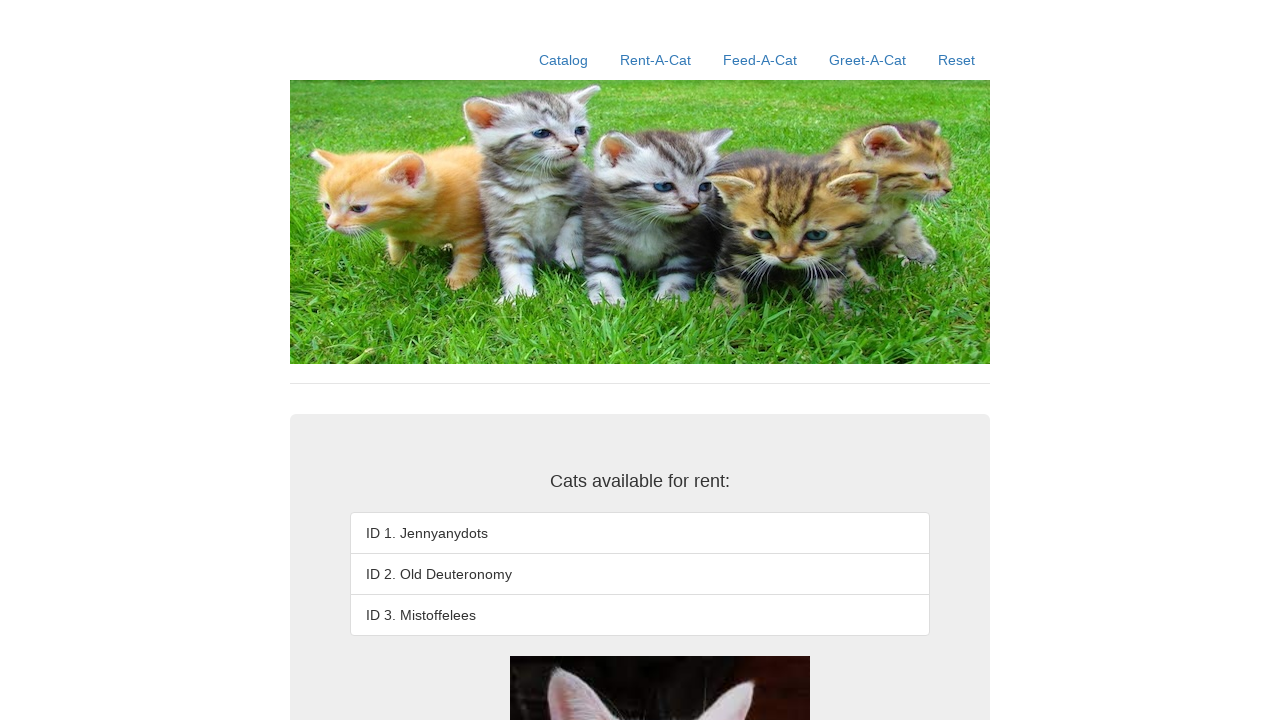

Reset cookies to clear state
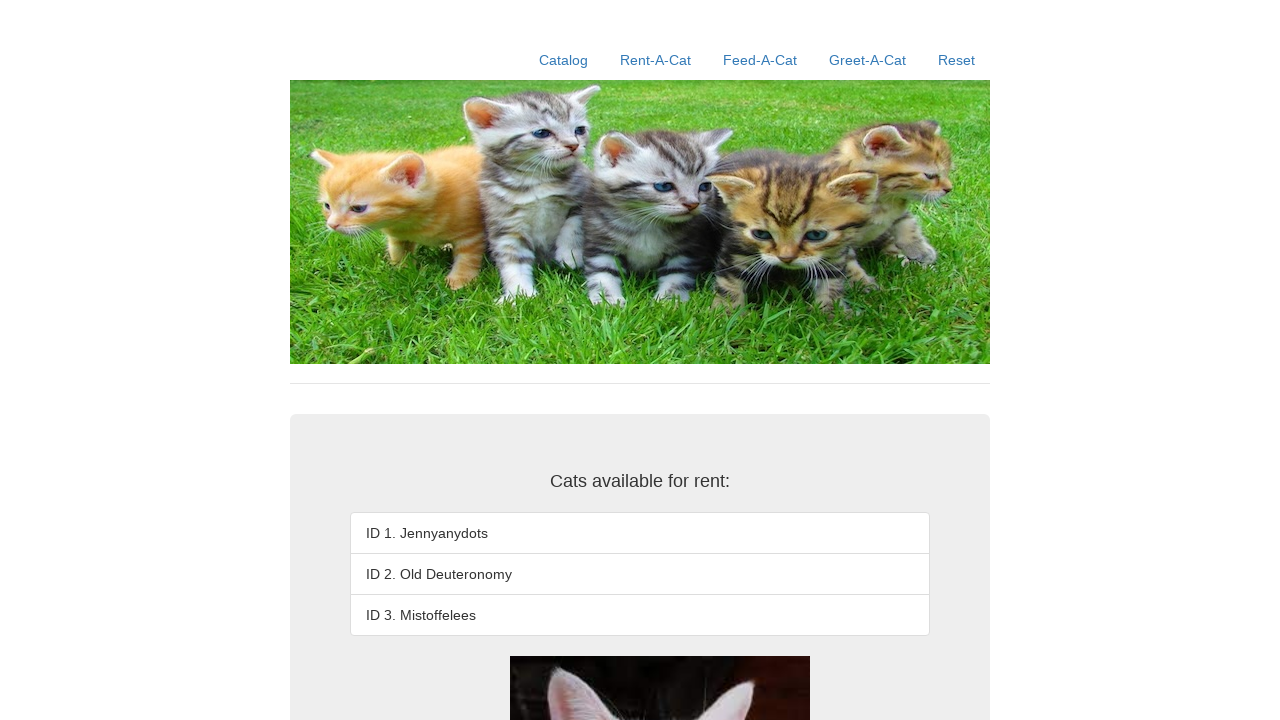

Clicked greet-a-cat link at (868, 60) on xpath=//a[contains(@href, '/greet-a-cat')]
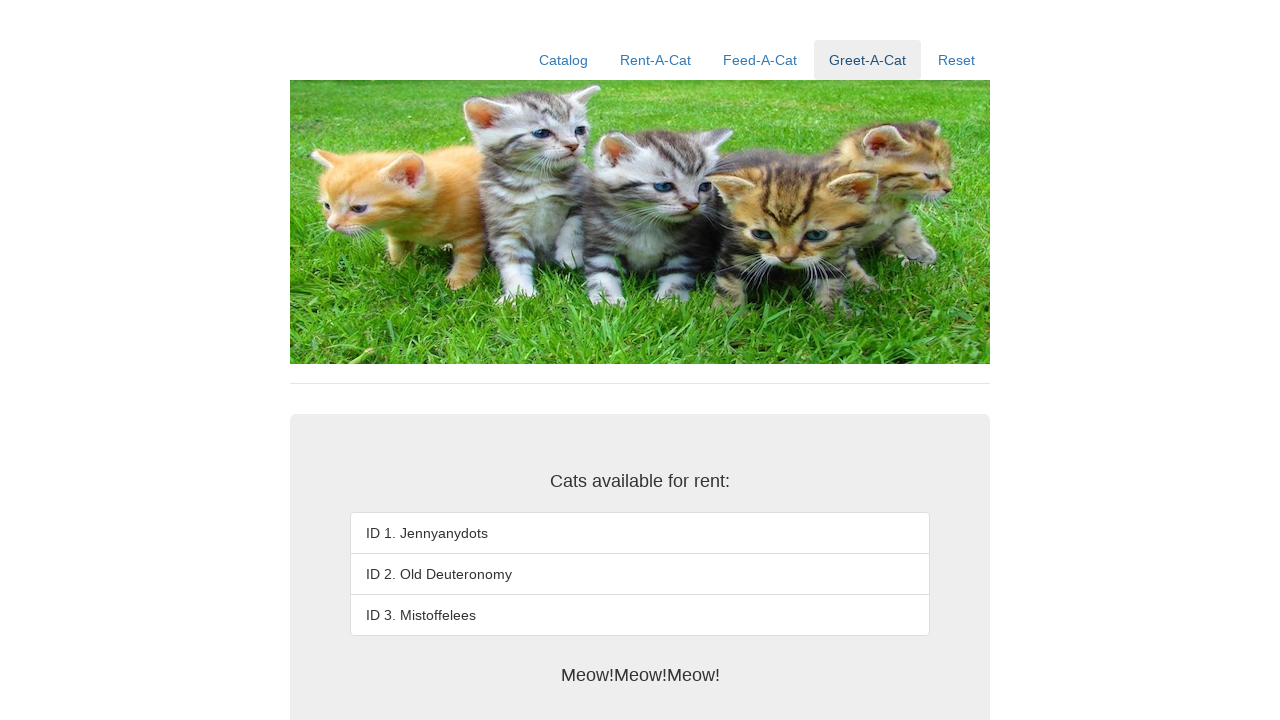

Greeting message loaded successfully
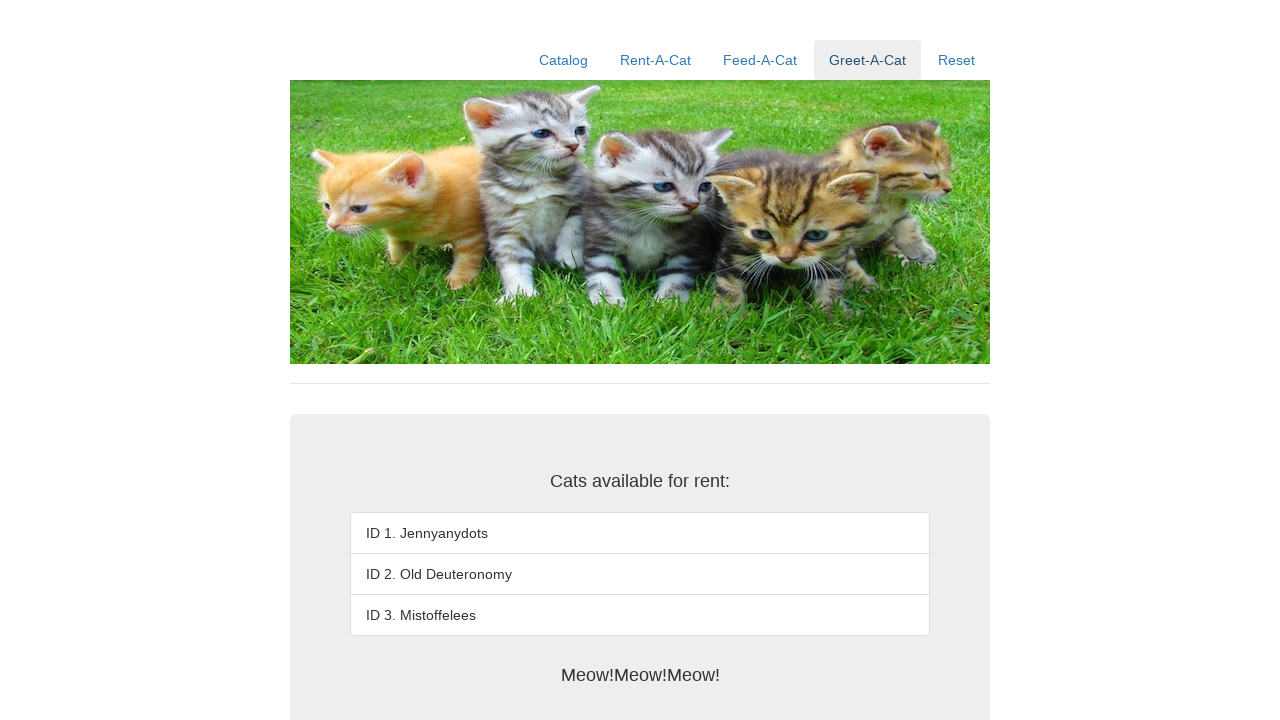

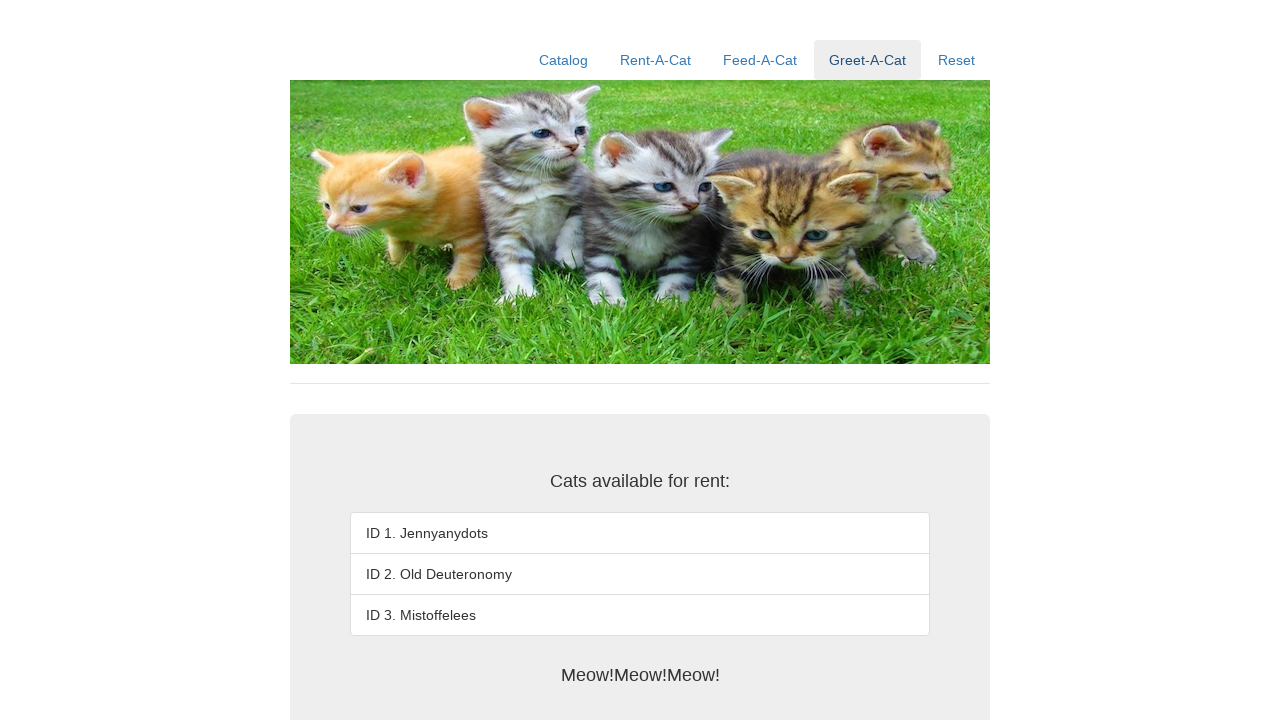